Tests modal dialog functionality by clicking a button to open a modal and then closing it using JavaScript click execution

Starting URL: https://formy-project.herokuapp.com/modal

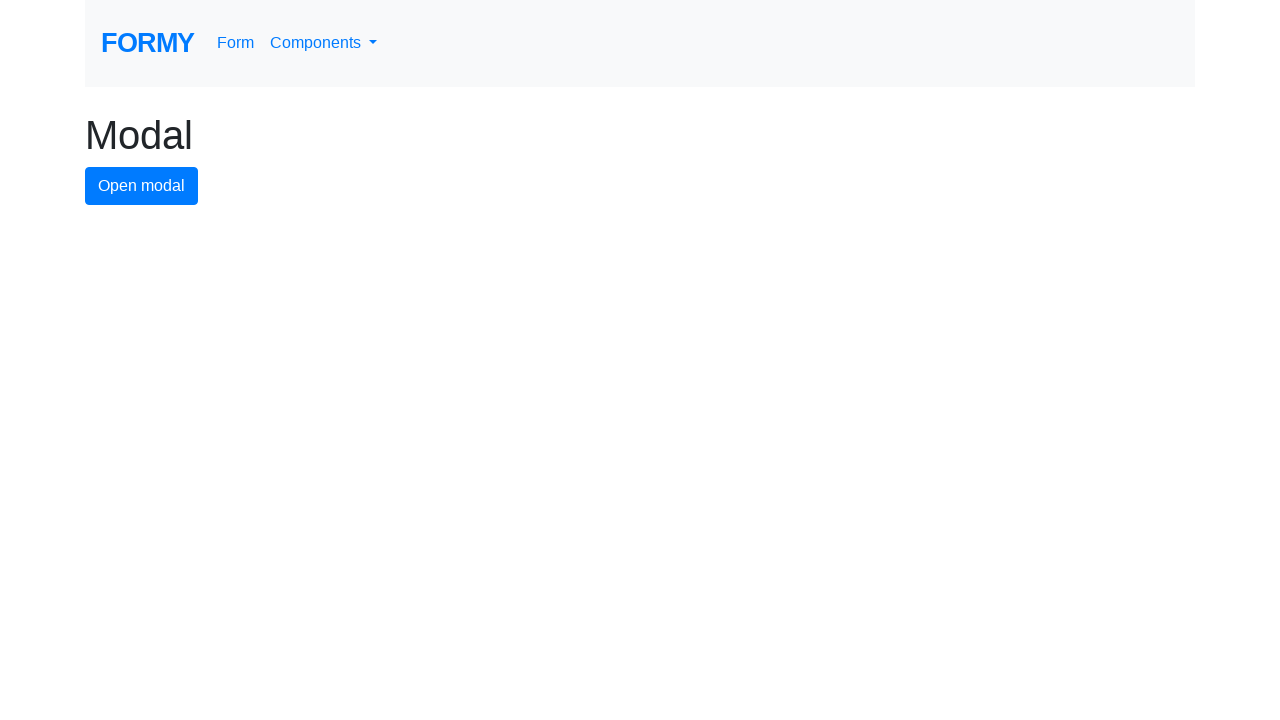

Clicked modal button to open the modal dialog at (142, 186) on #modal-button
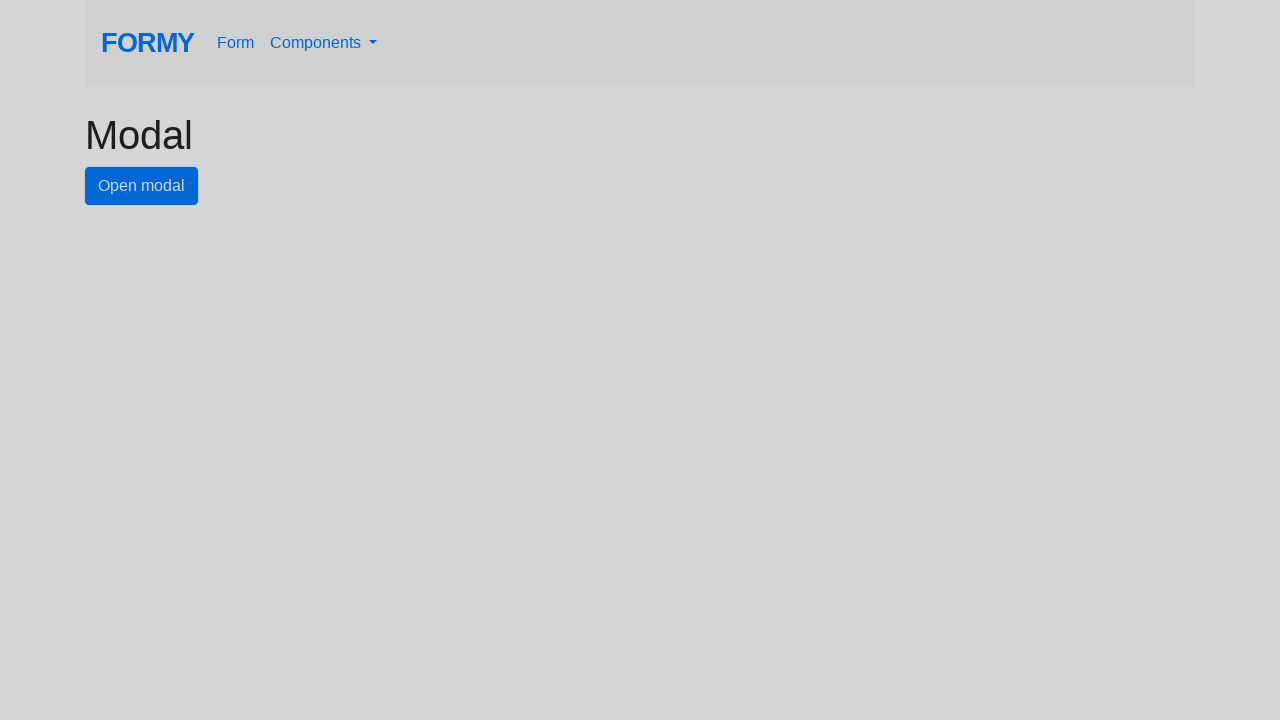

Modal dialog loaded and close button became visible
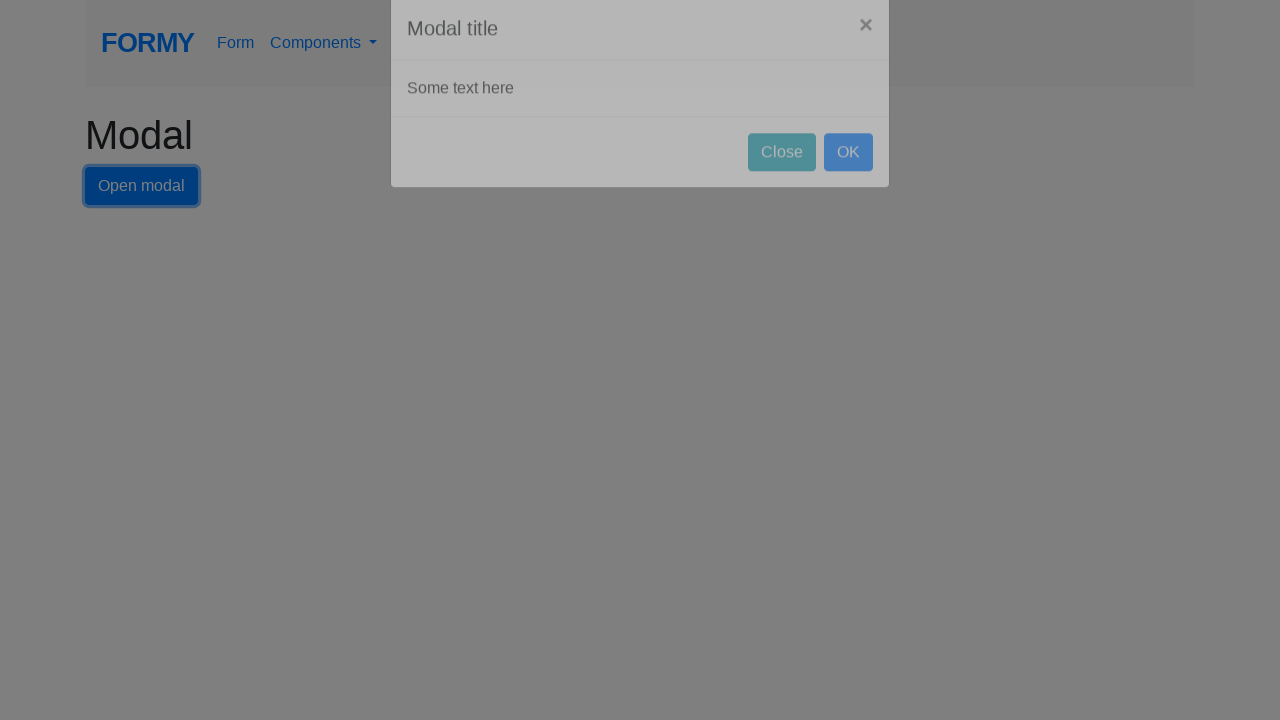

Executed JavaScript to click the close button and close the modal
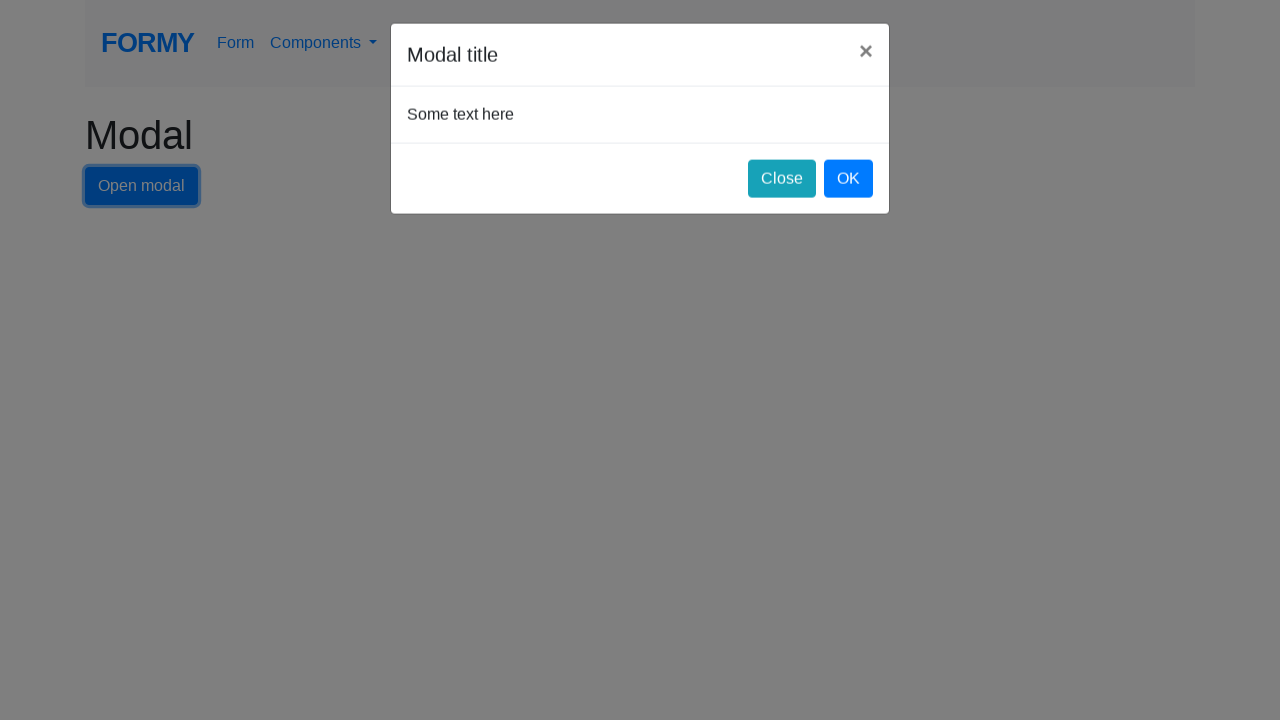

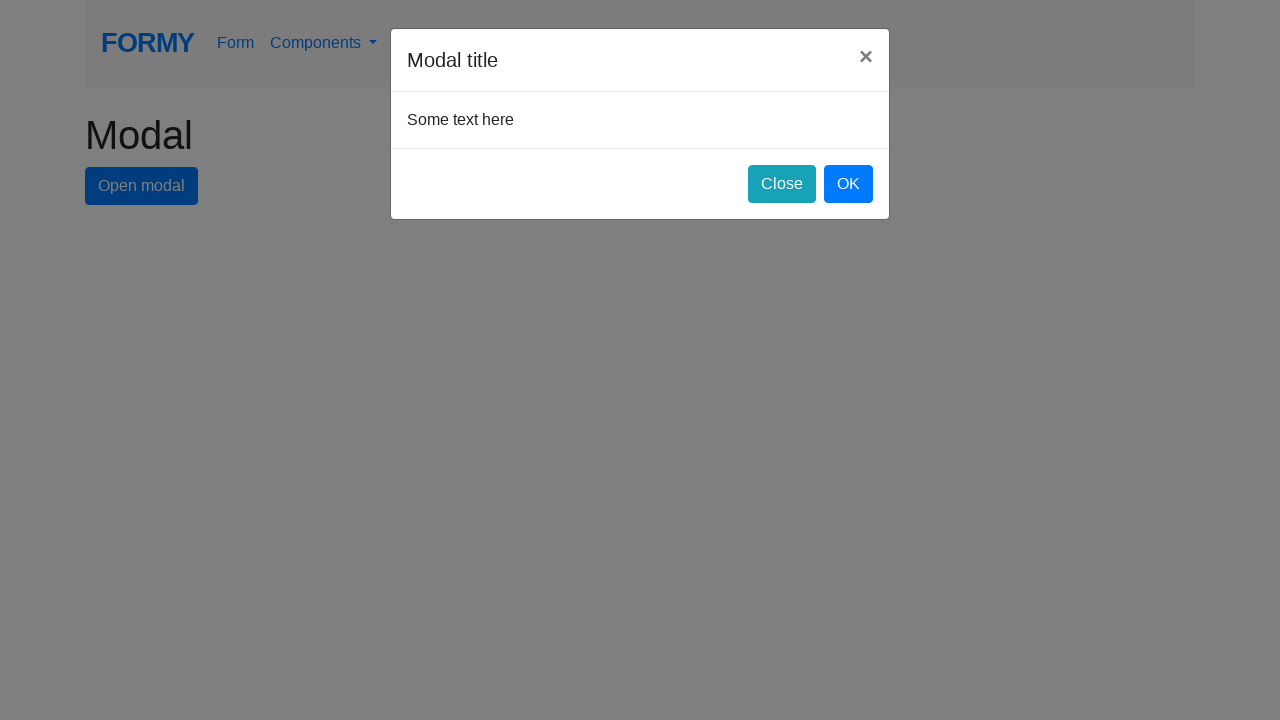